Tests adding a Samsung Galaxy S6 product to the cart on demoblaze.com by opening the product in a new tab, clicking add to cart, then navigating to the cart to verify the item was added.

Starting URL: https://www.demoblaze.com/index.html

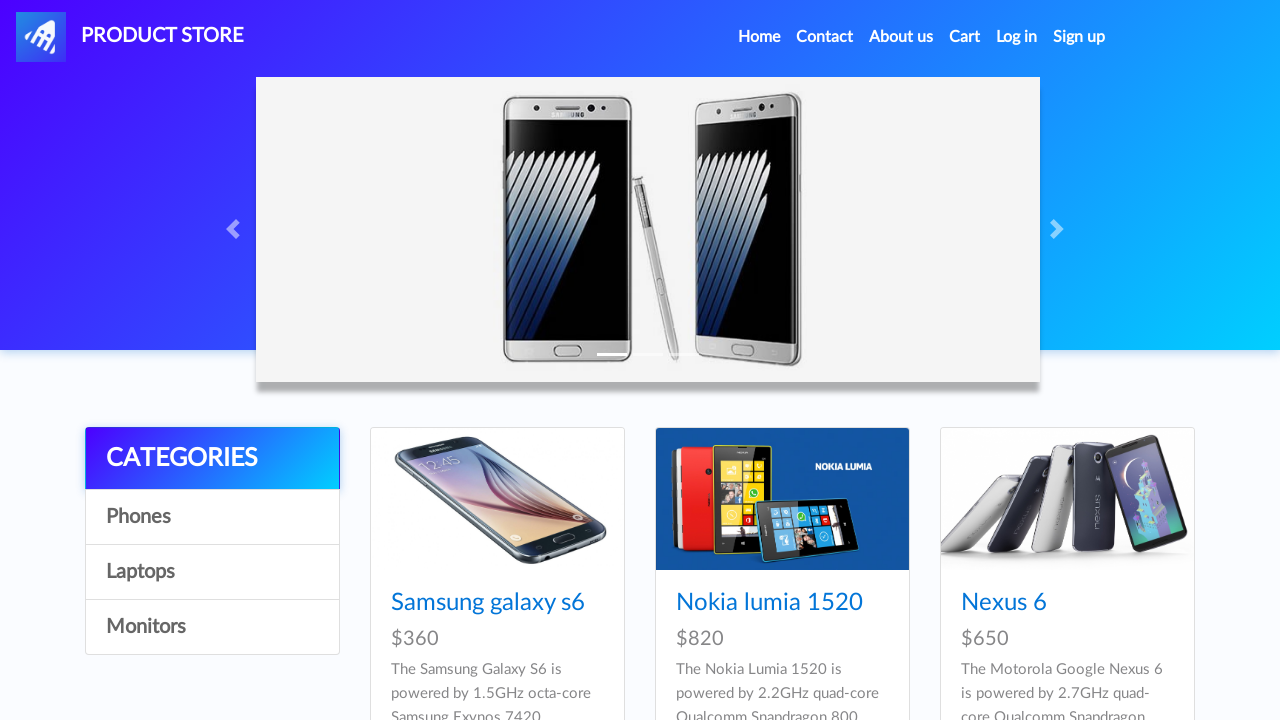

Samsung Galaxy S6 product link selector is ready
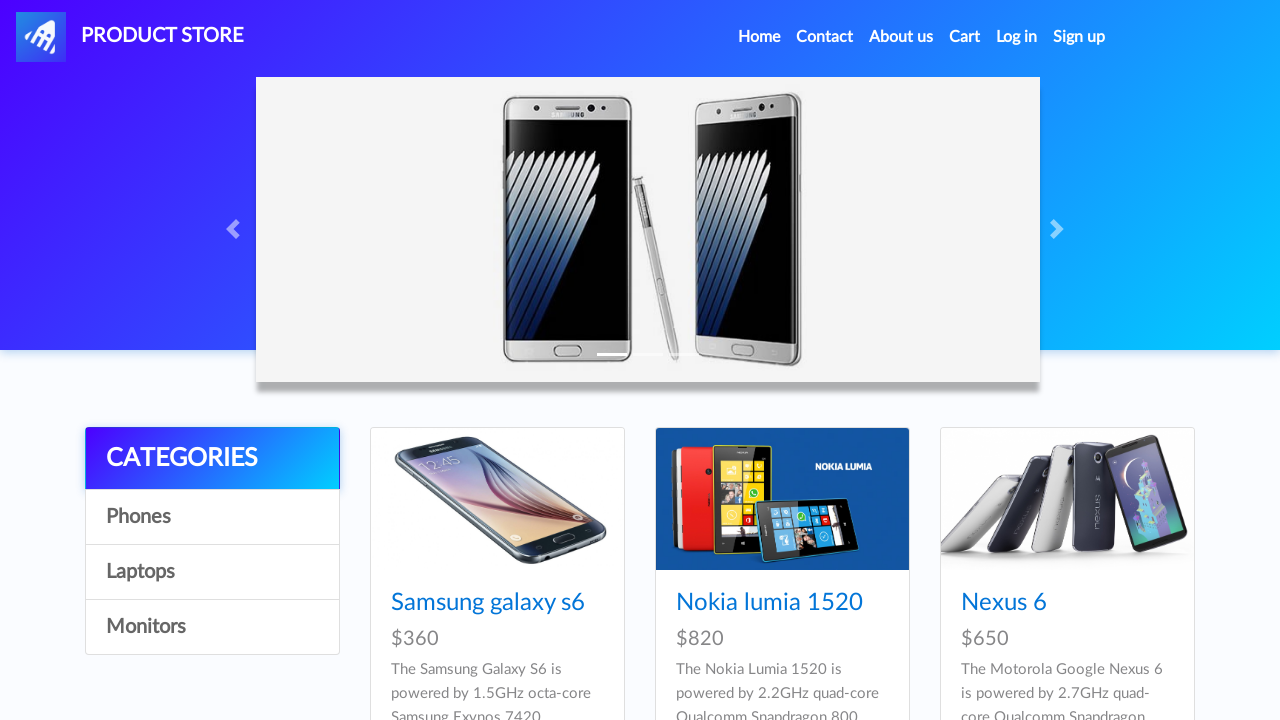

Clicked Samsung Galaxy S6 product link with Ctrl to open in new tab at (488, 603) on a:has-text('Samsung galaxy s6')
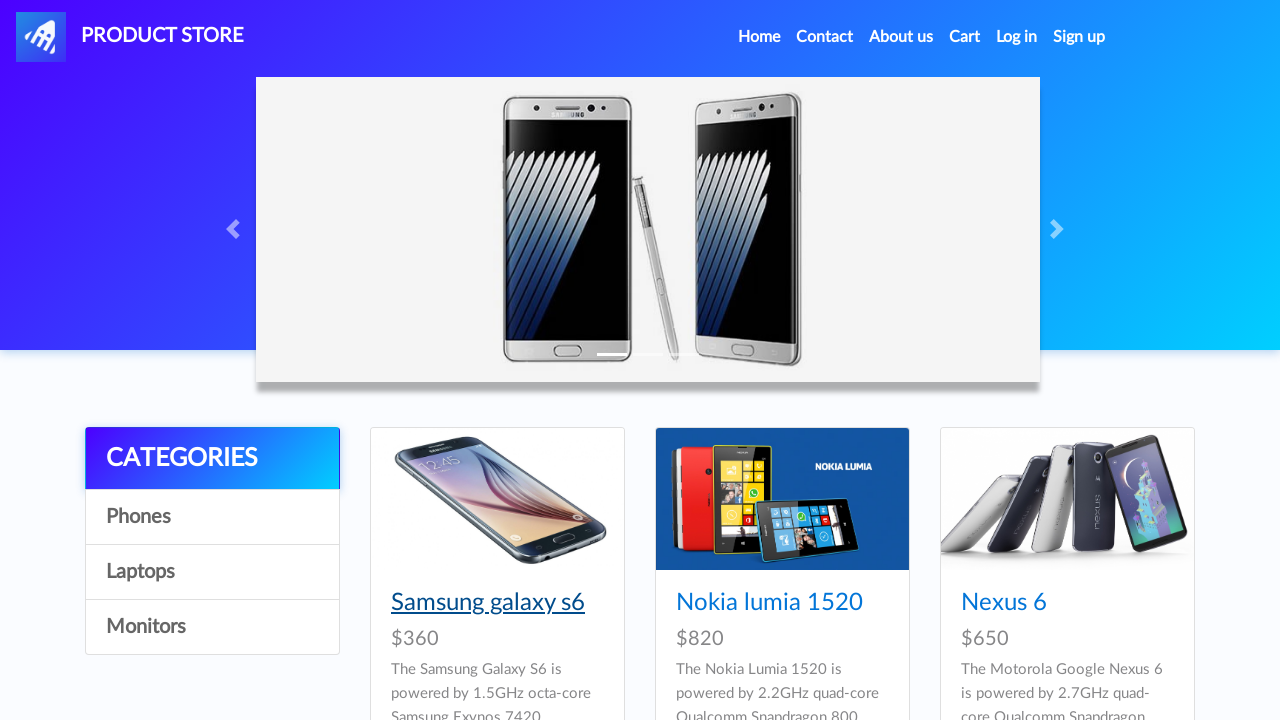

New product page loaded
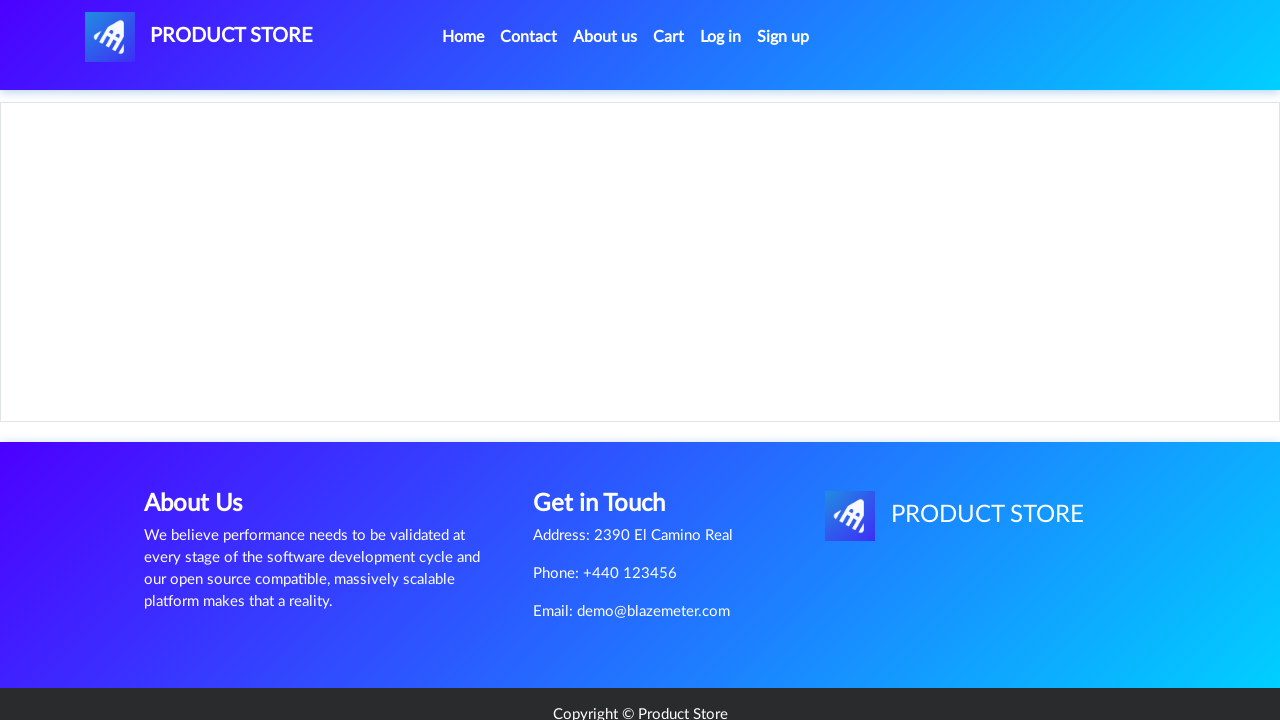

Add to cart button is visible on product page
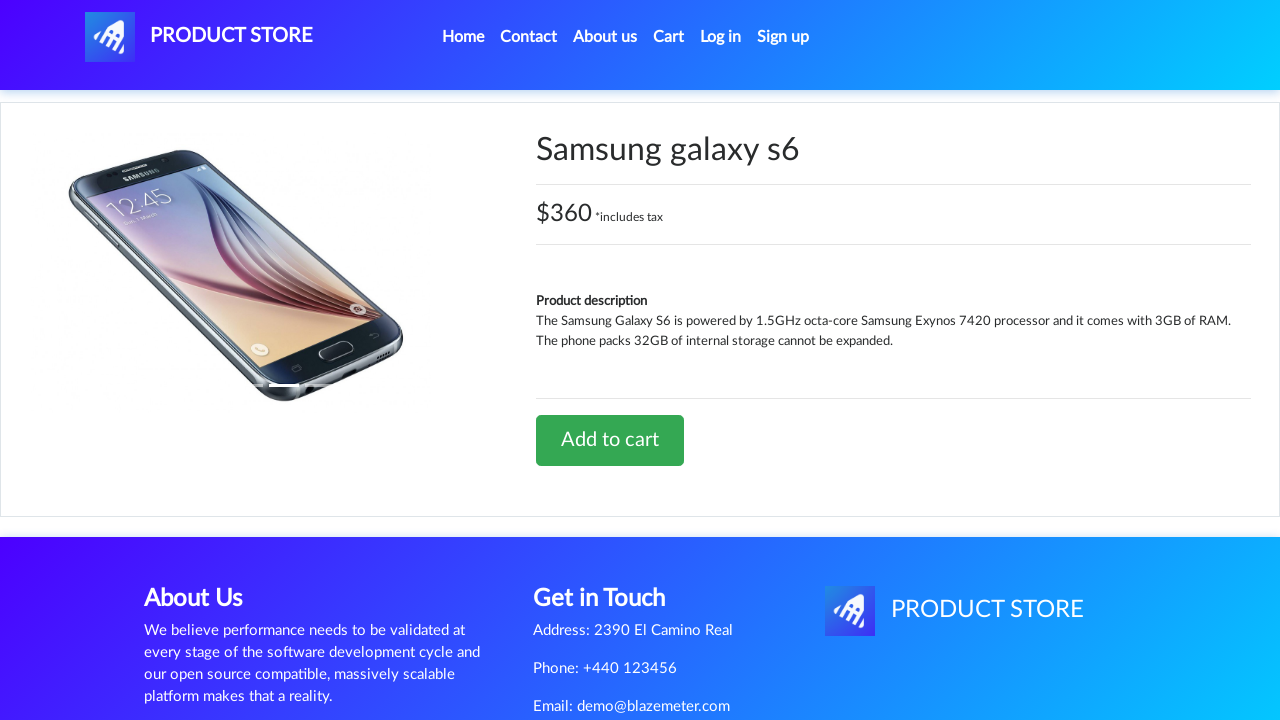

Clicked 'Add to cart' button for Samsung Galaxy S6 at (610, 440) on a:has-text('Add to cart')
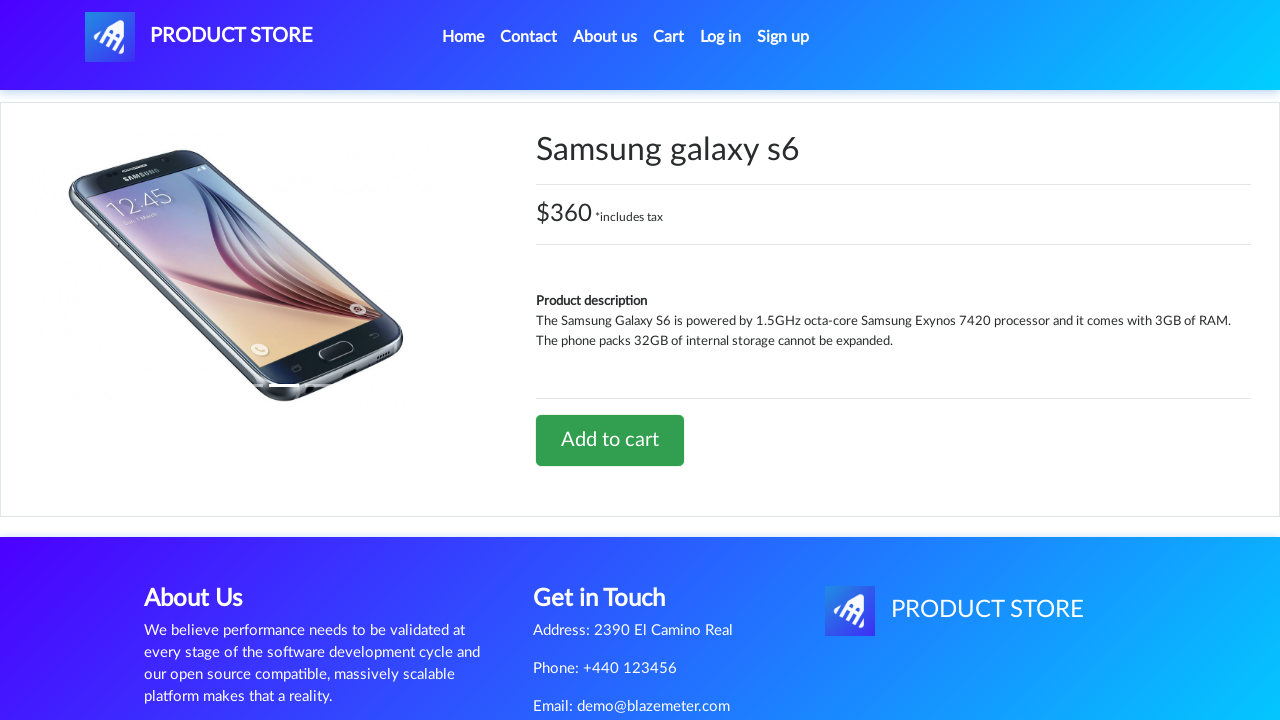

Alert dialog accepted and system waited 1 second
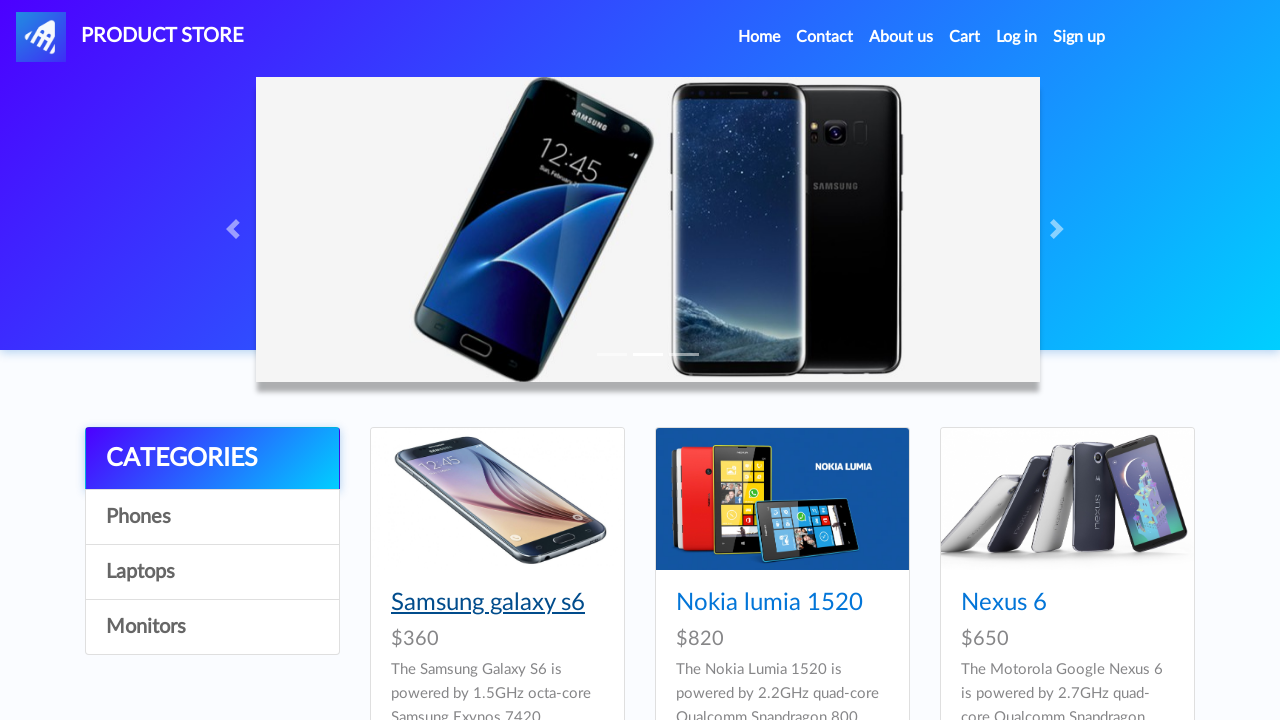

Brought main page to front
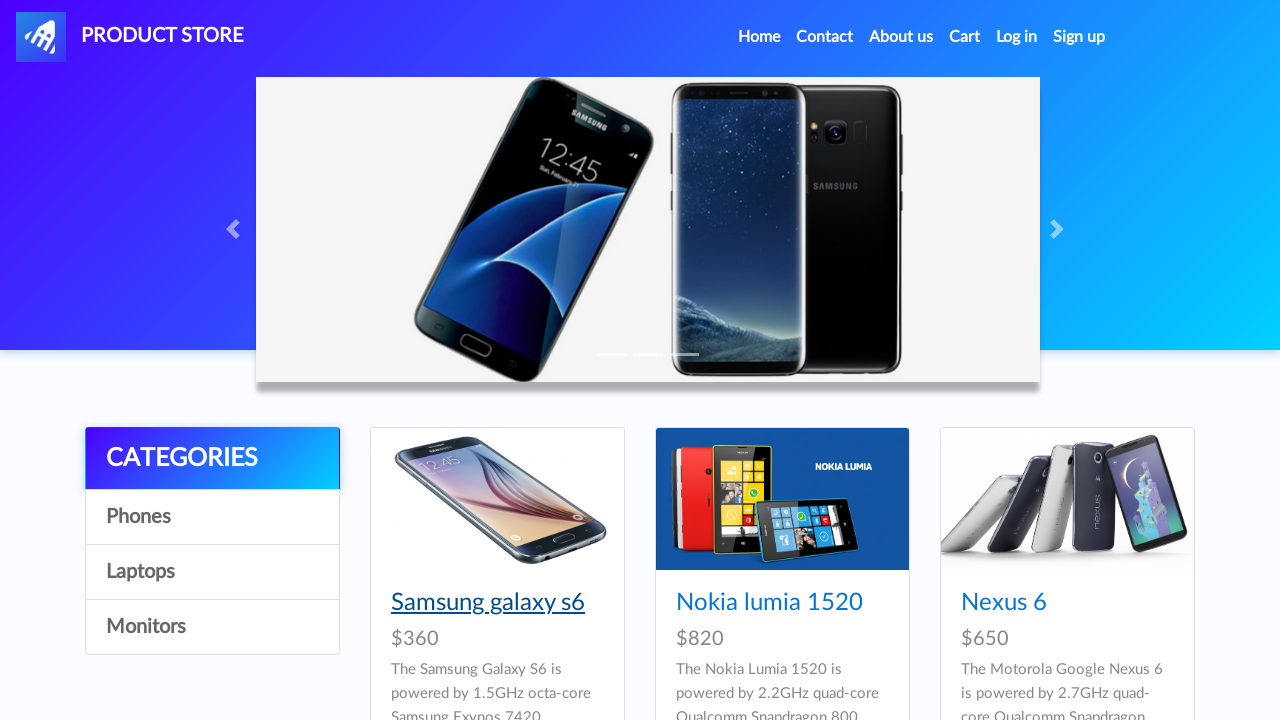

Cart link is visible on main page
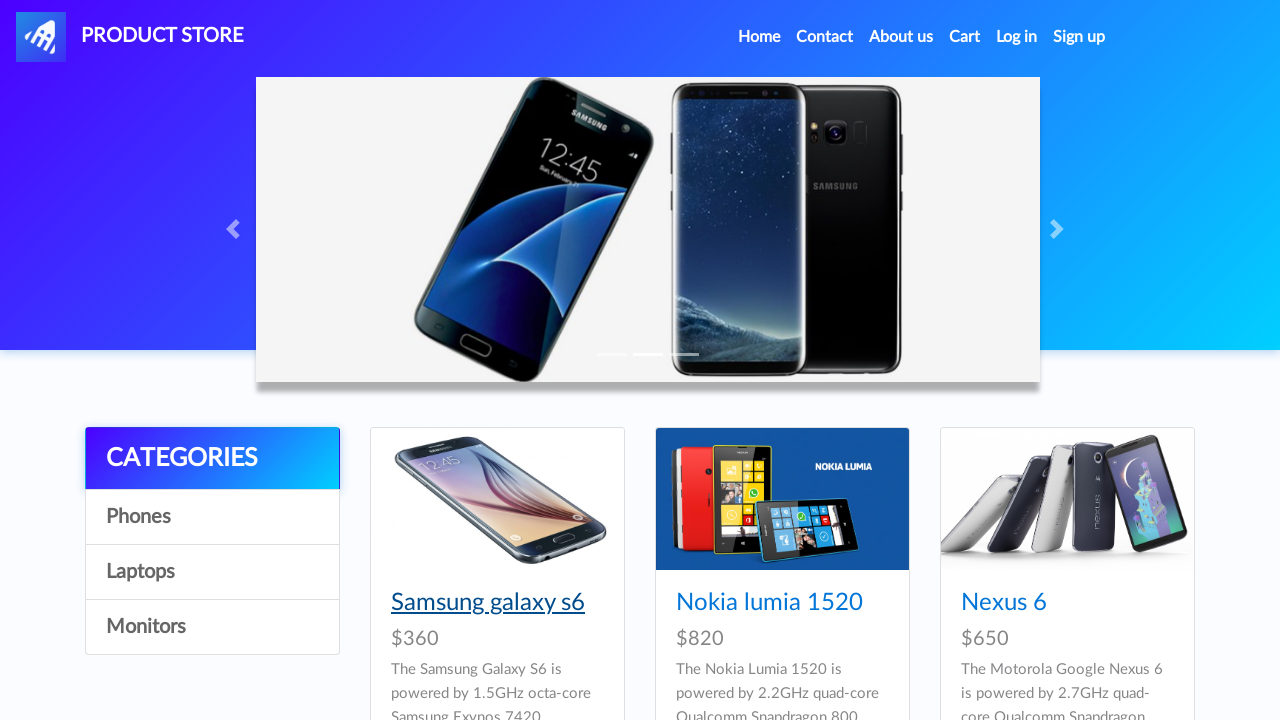

Clicked 'Cart' link to navigate to shopping cart at (965, 37) on a:has-text('Cart')
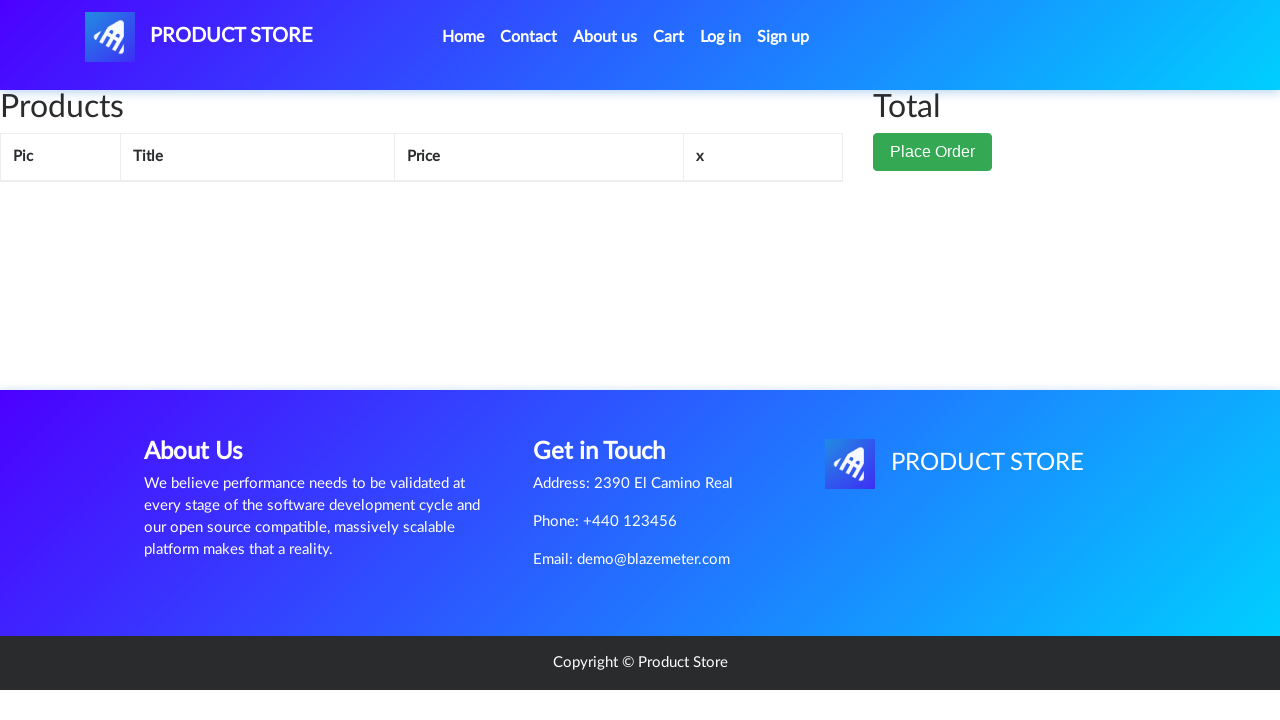

Cart table body element is loaded
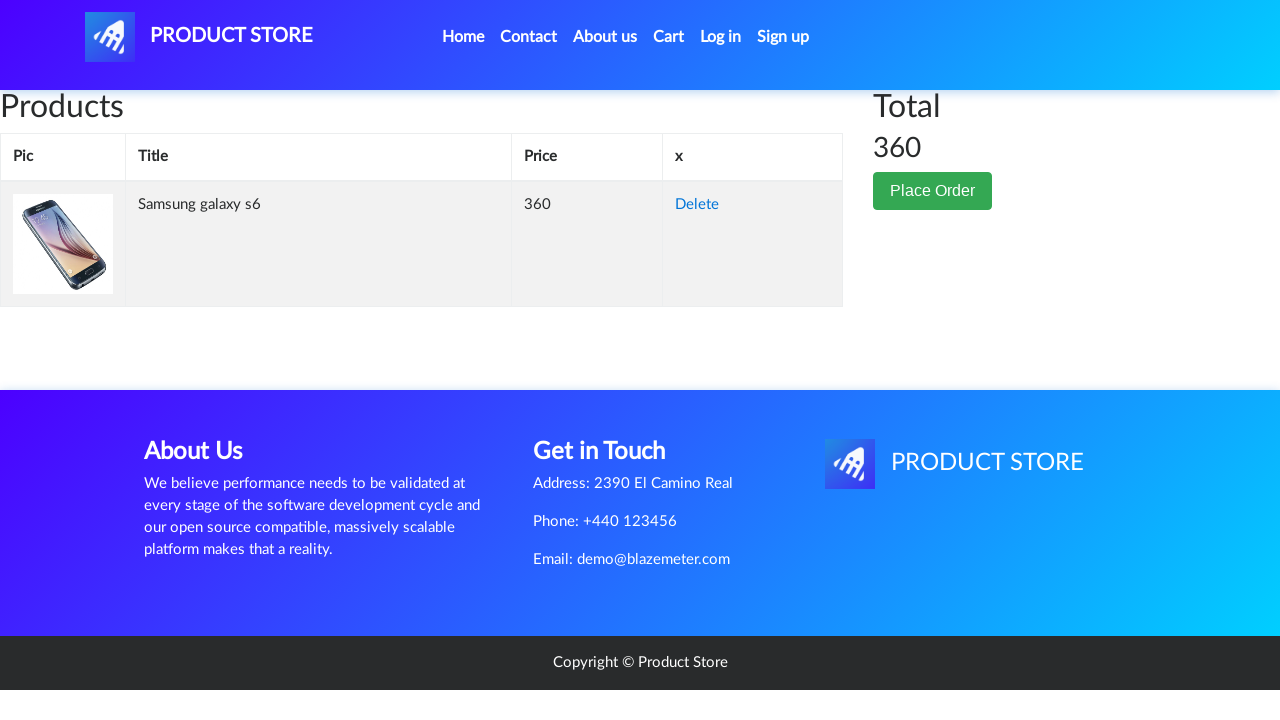

Cart items are visible in table cells
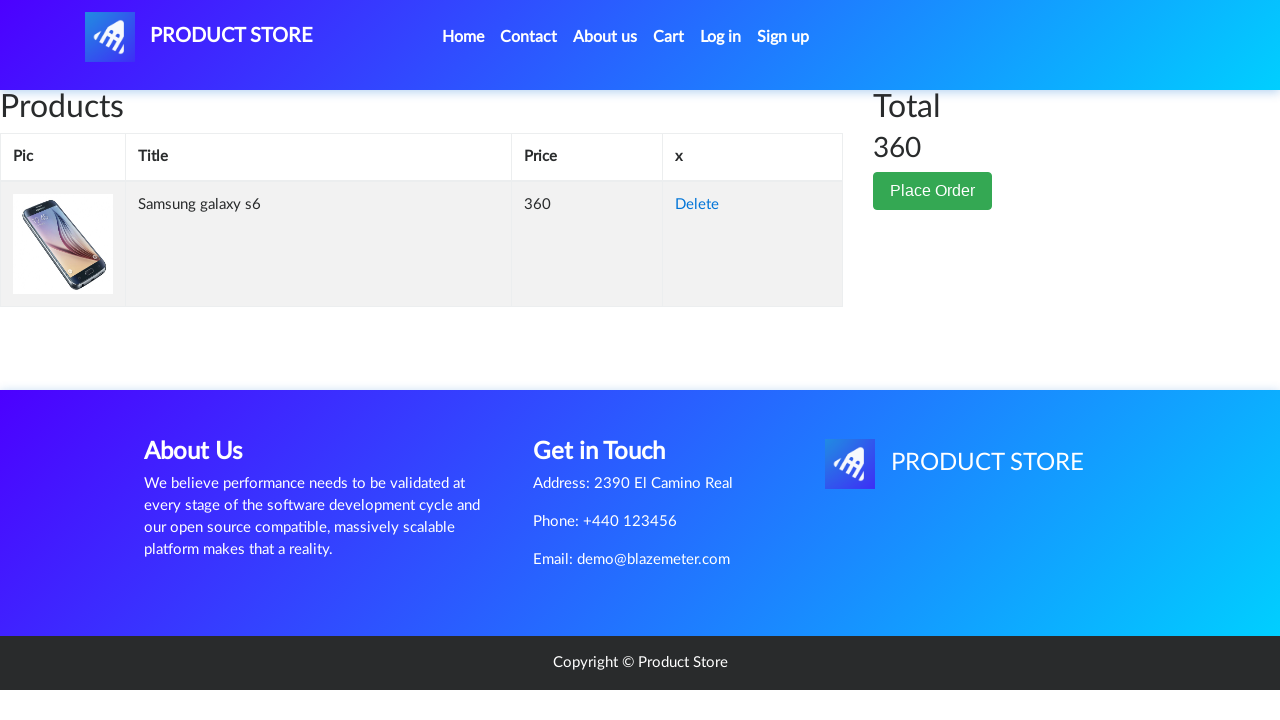

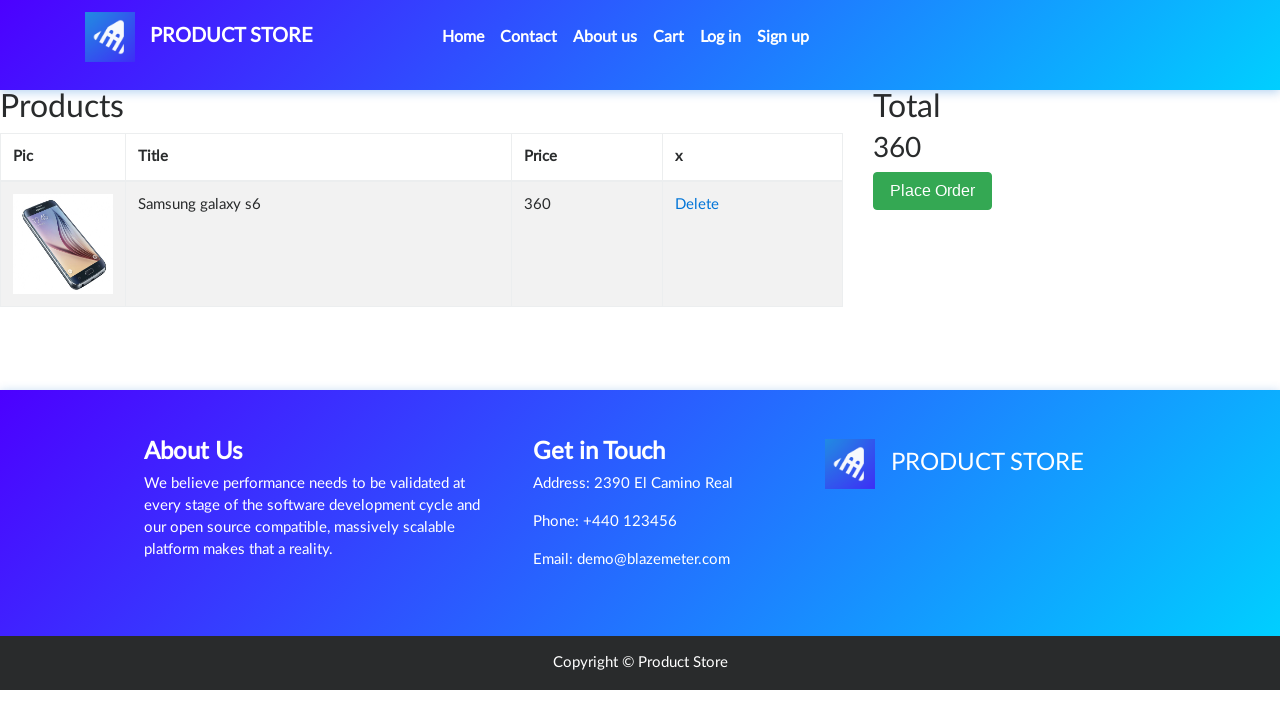